Tests a scrollable table on a practice automation page by scrolling to view all rows and verifying that the sum of values in the 4th column matches the displayed total amount.

Starting URL: https://www.rahulshettyacademy.com/AutomationPractice/

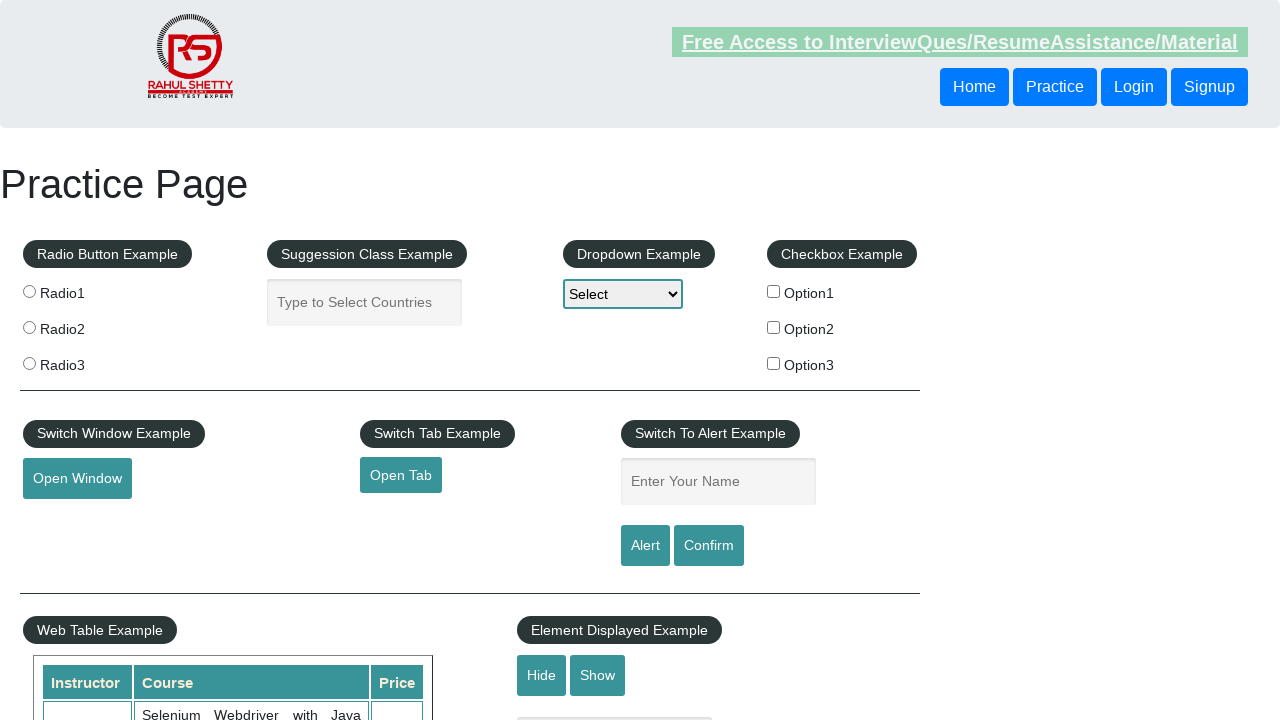

Scrolled down the page by 500px
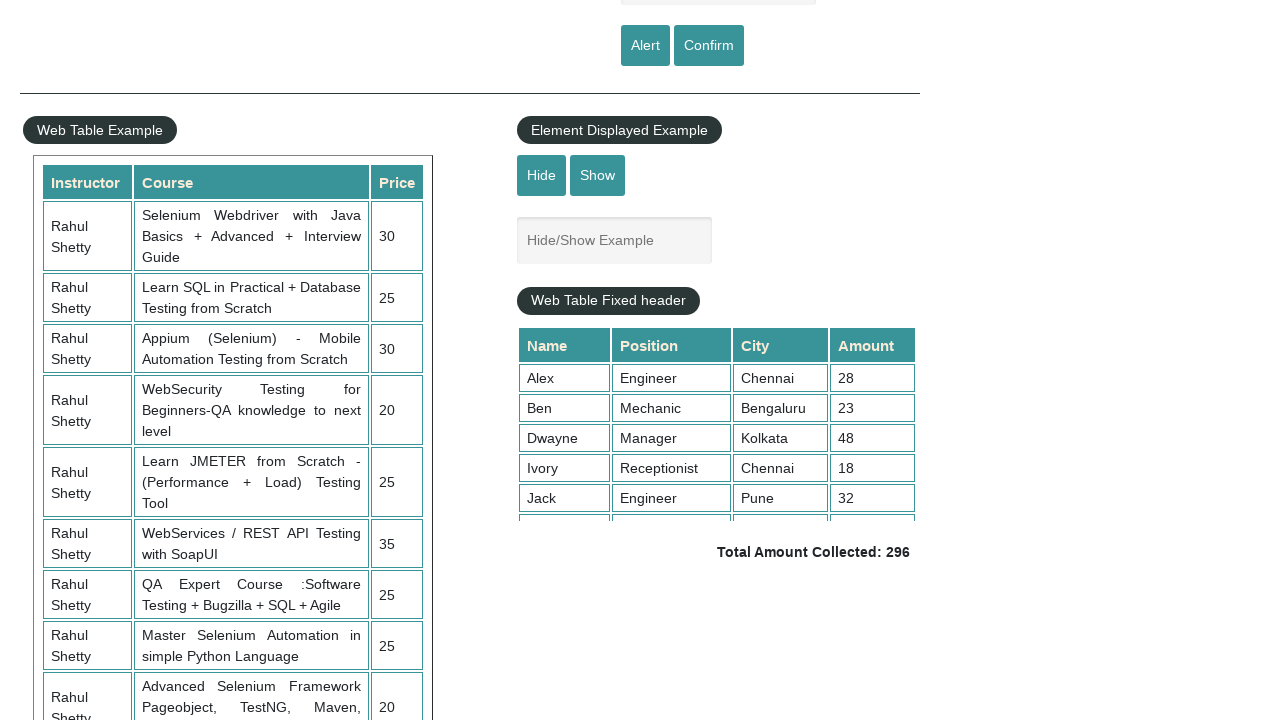

Scrolled within the table to position at 5000px to load all rows
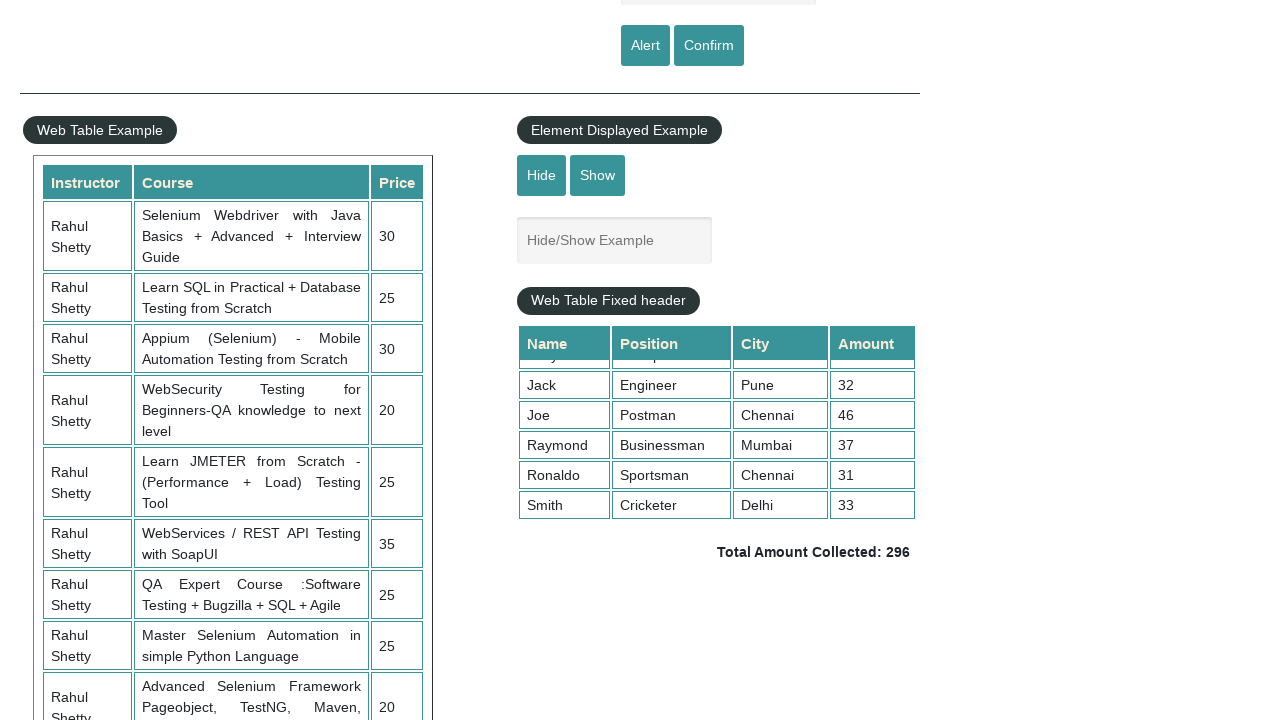

Waited for 4th column table cells to be visible
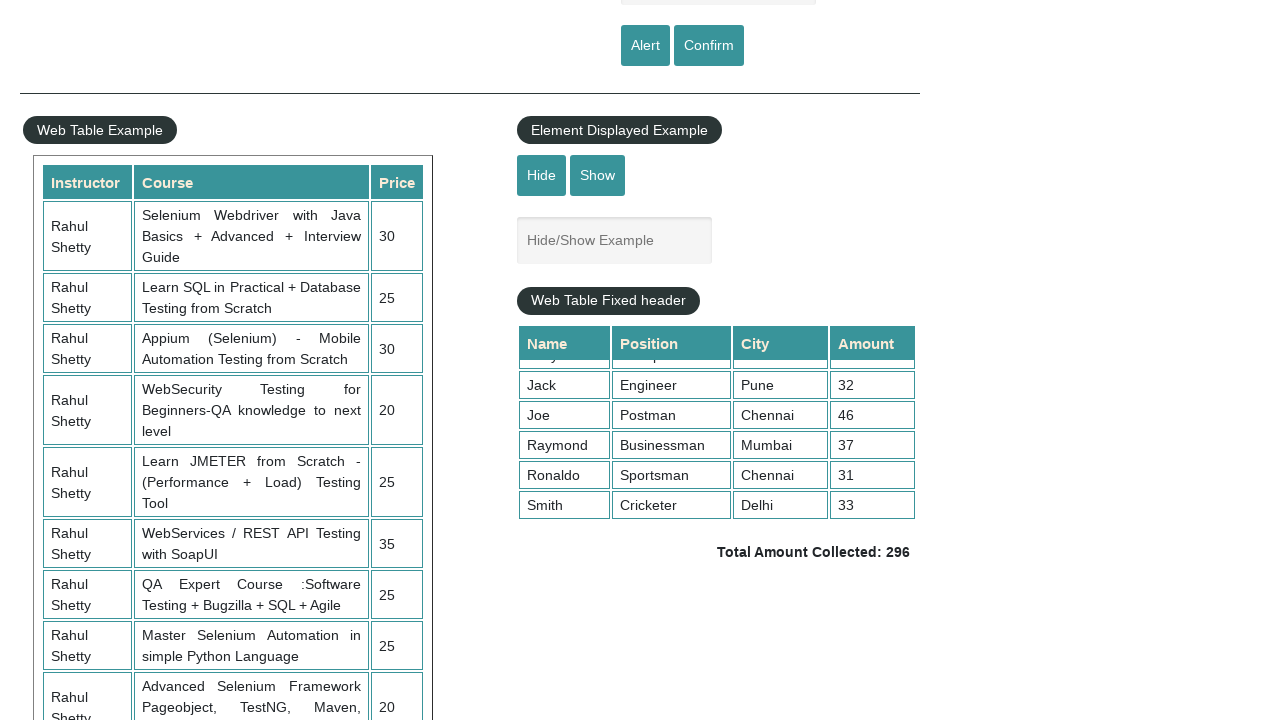

Retrieved all cells from the 4th column of the table
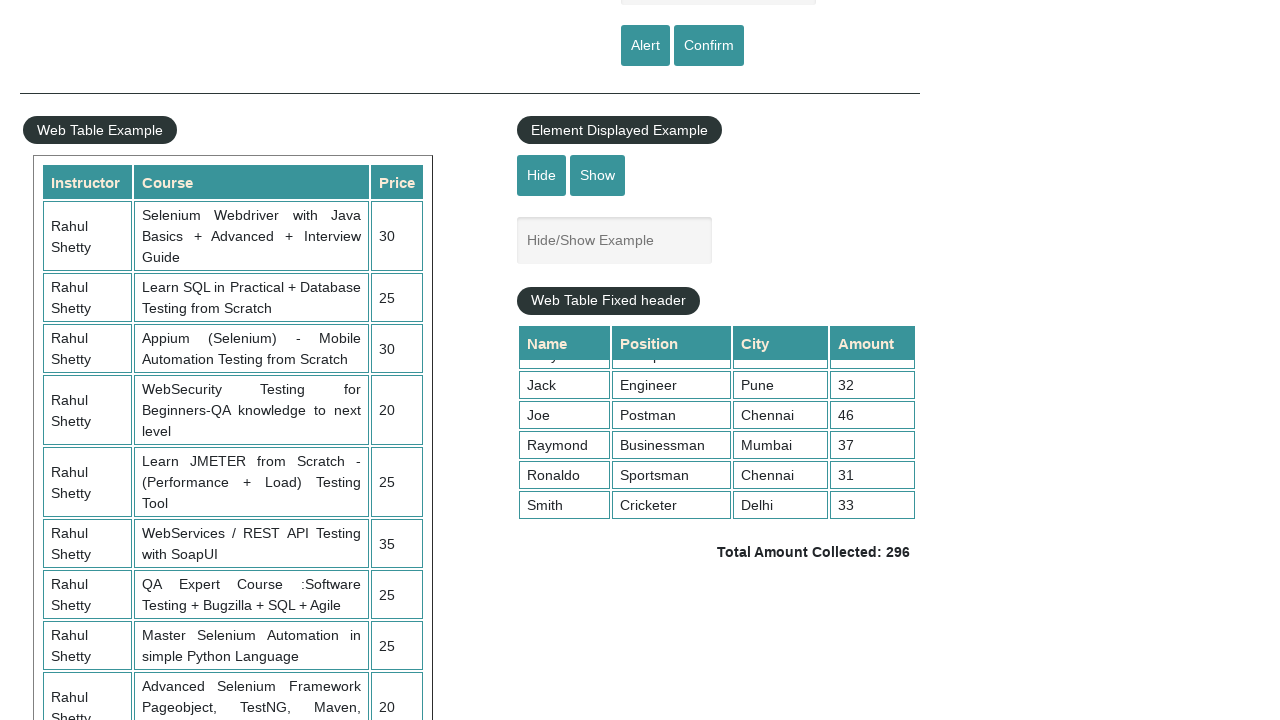

Calculated sum of 4th column values: 296
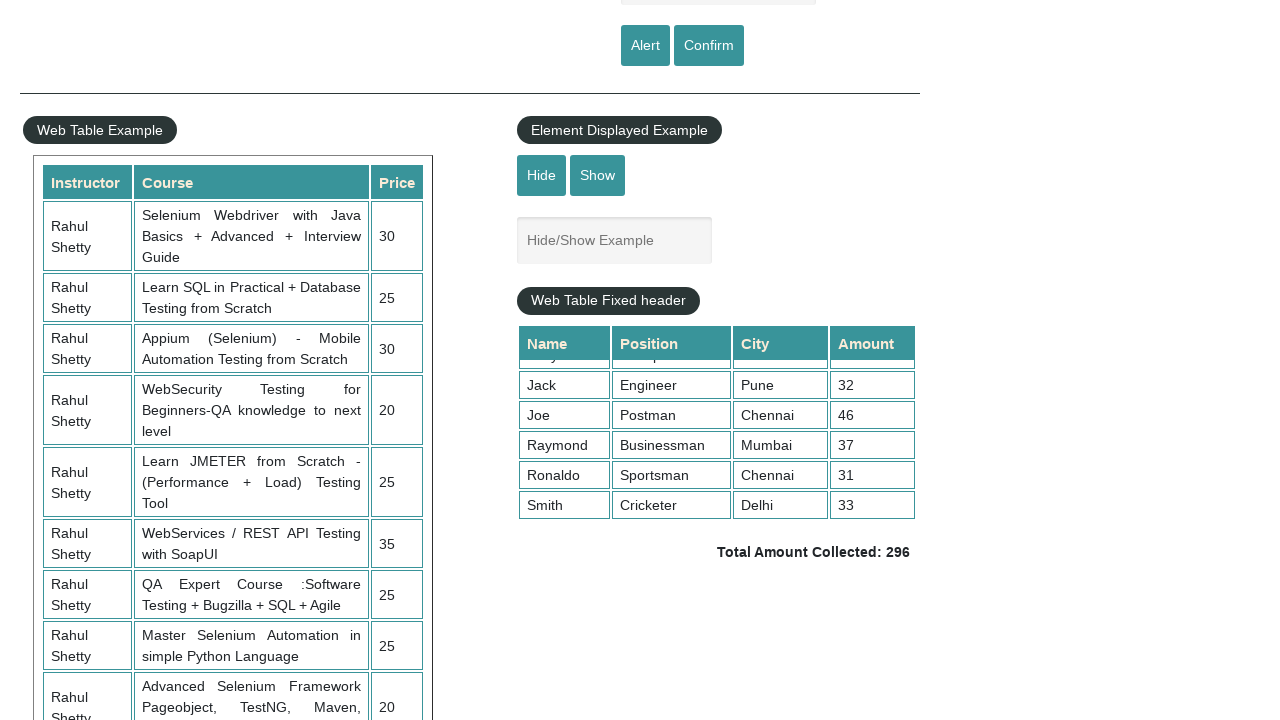

Retrieved the displayed total amount text
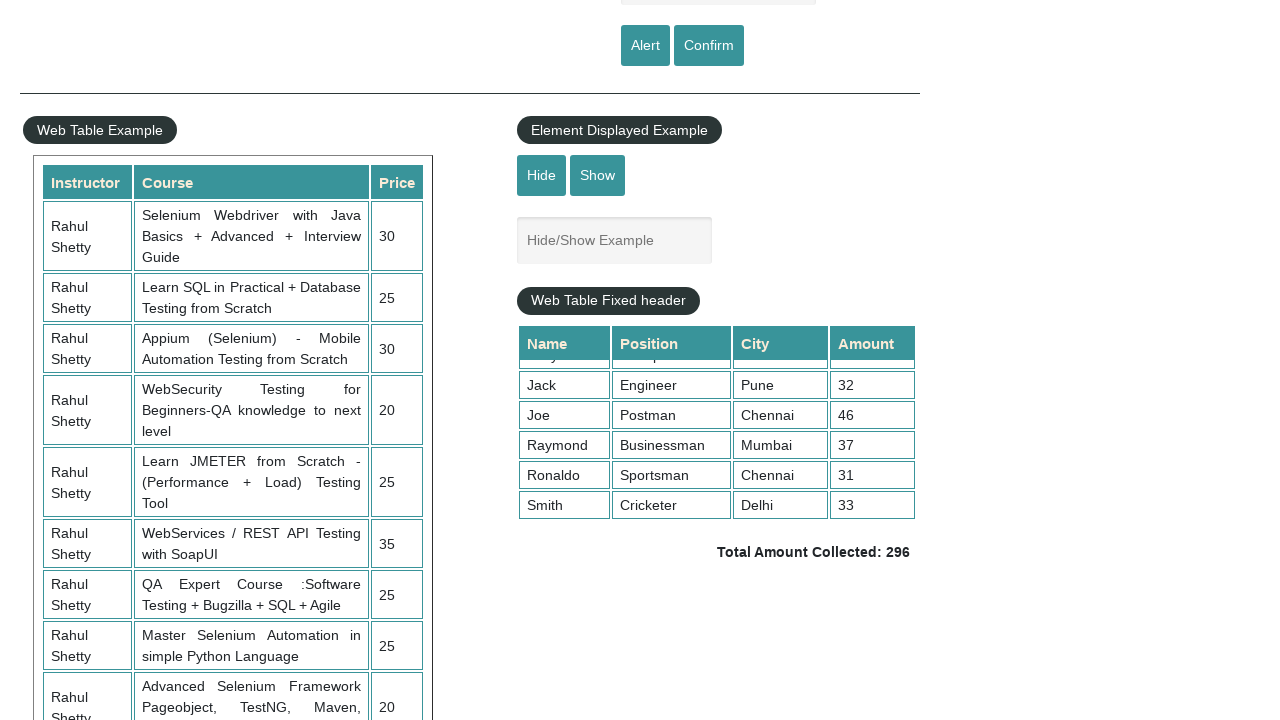

Parsed displayed total amount: 296
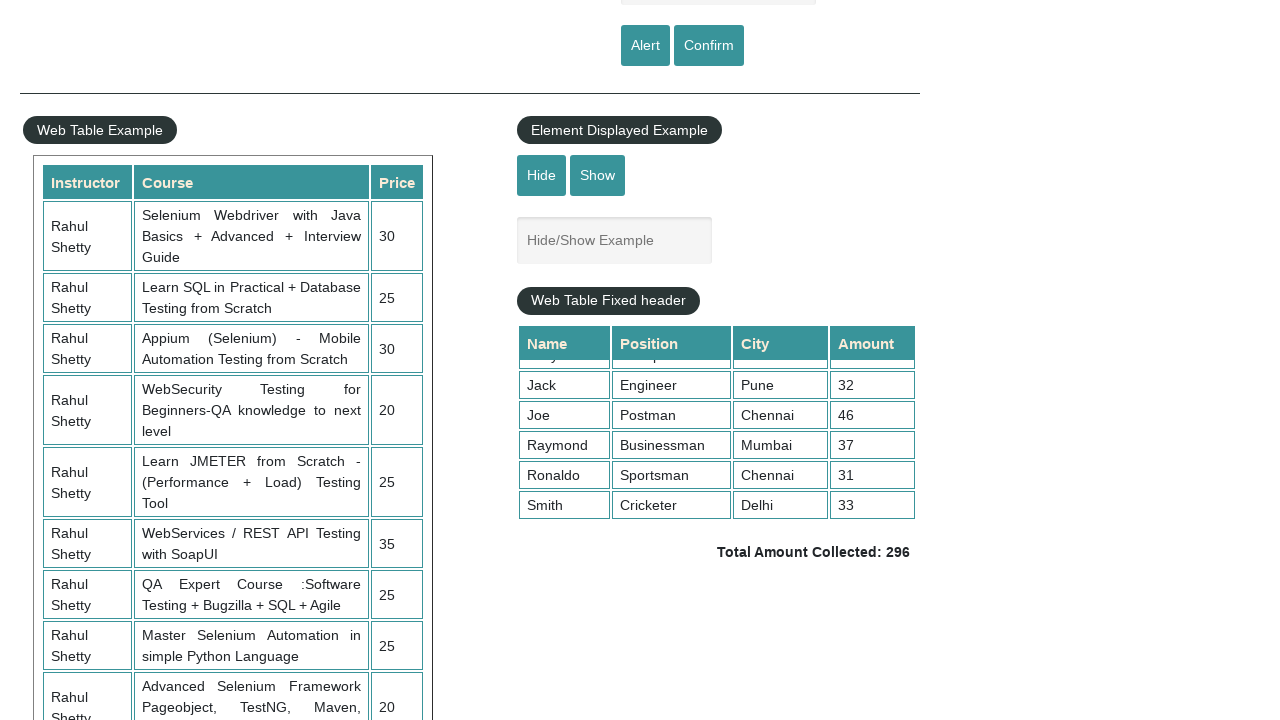

Verified that calculated sum (296) matches displayed total (296)
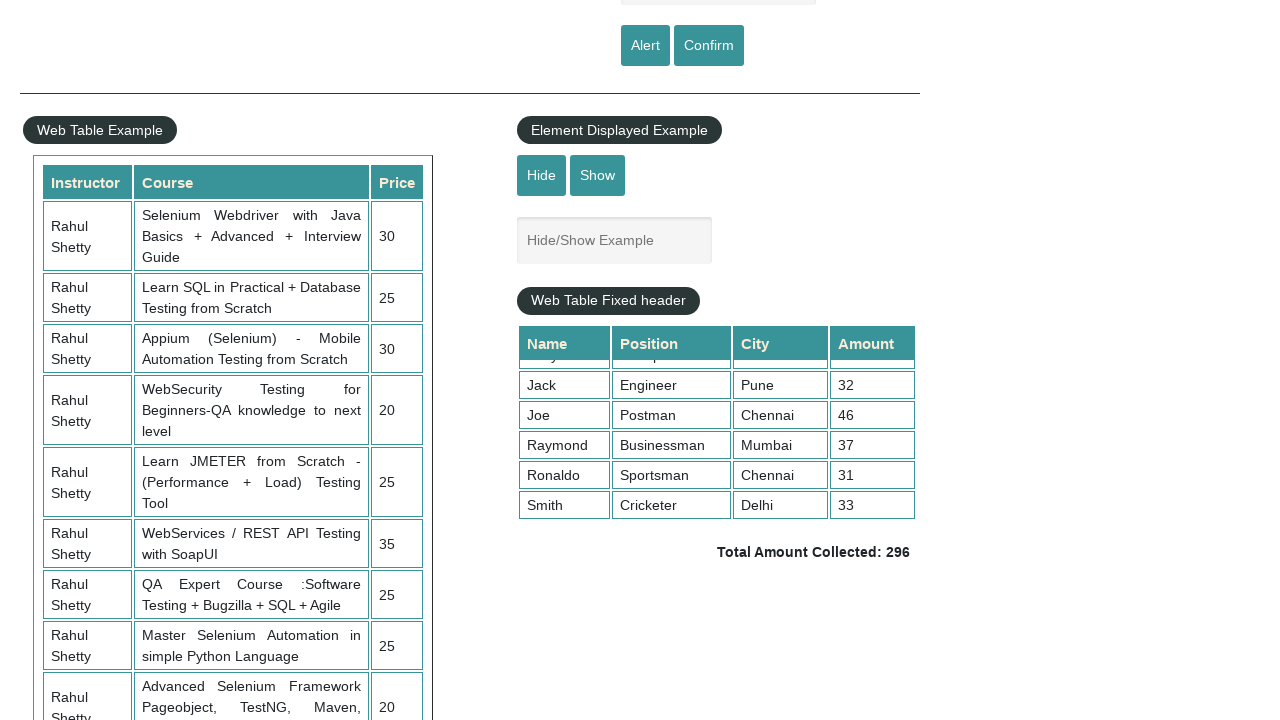

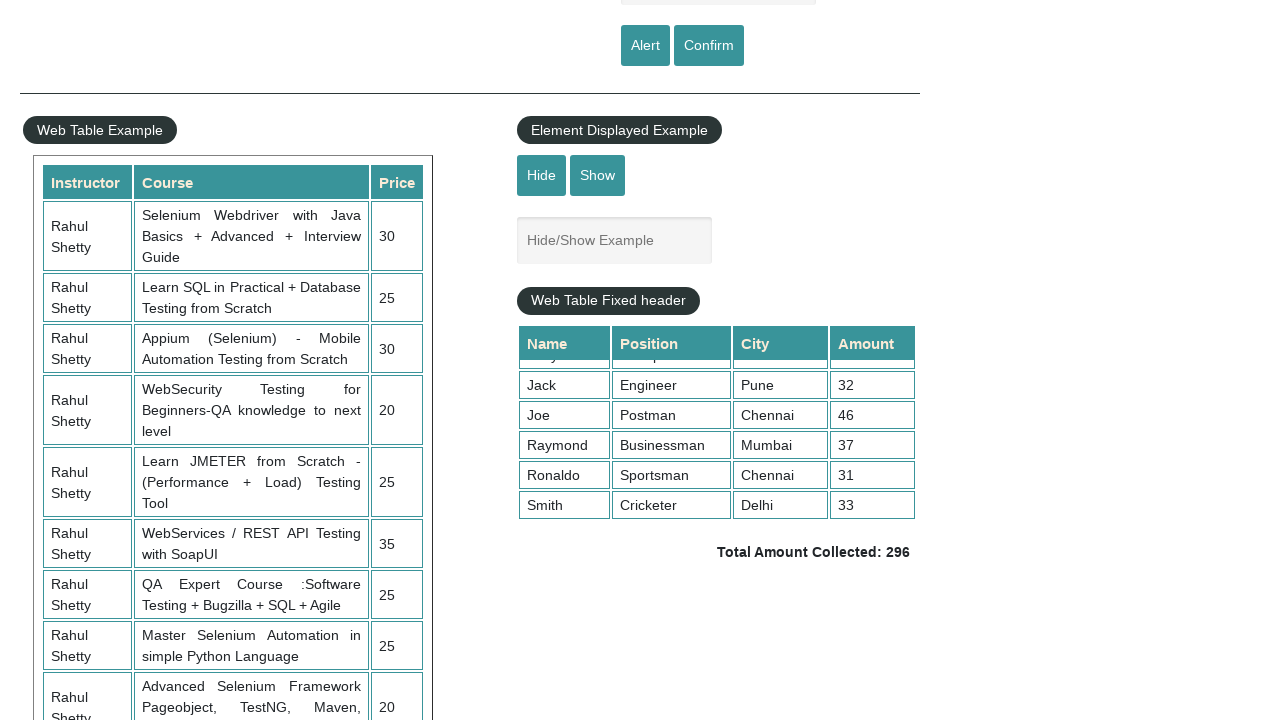